Tests selecting an option from a dropdown/select element and verifies the selection state on a basic HTML form test page

Starting URL: https://testpages.herokuapp.com/styled/basic-html-form-test.html

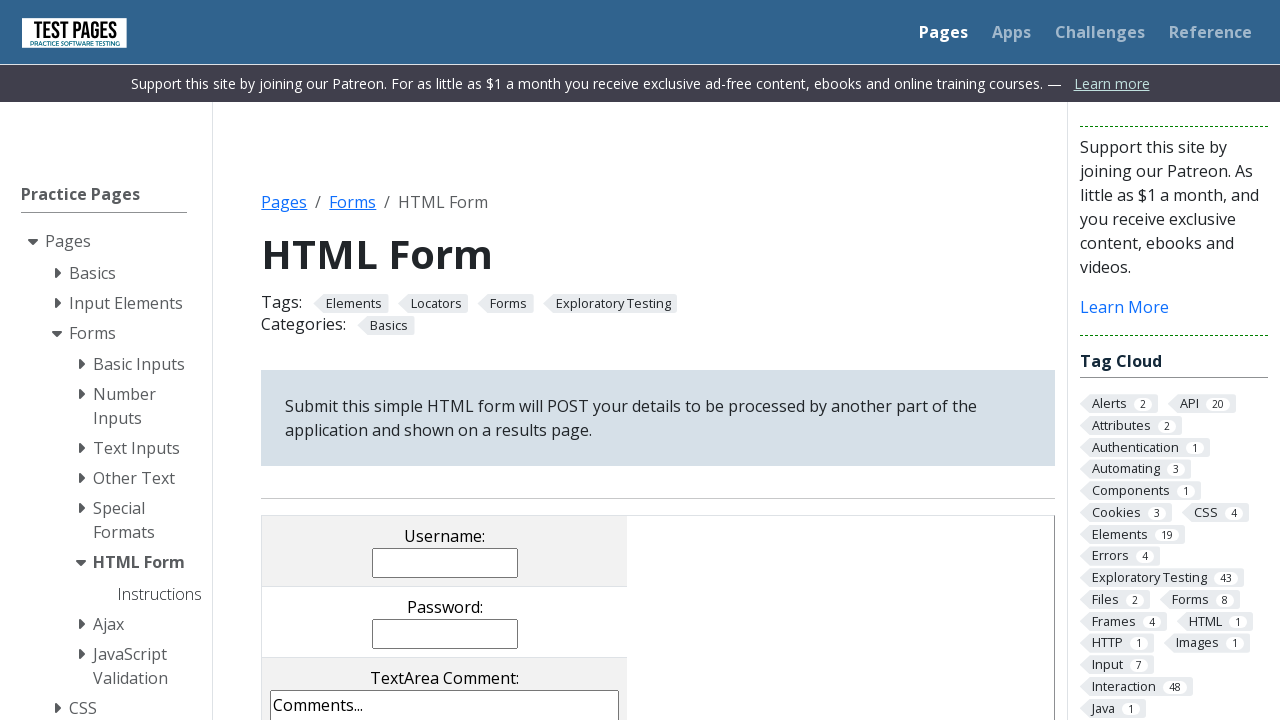

Clicked on dropdown option with value 'ms3' at (445, 360) on option[value='ms3']
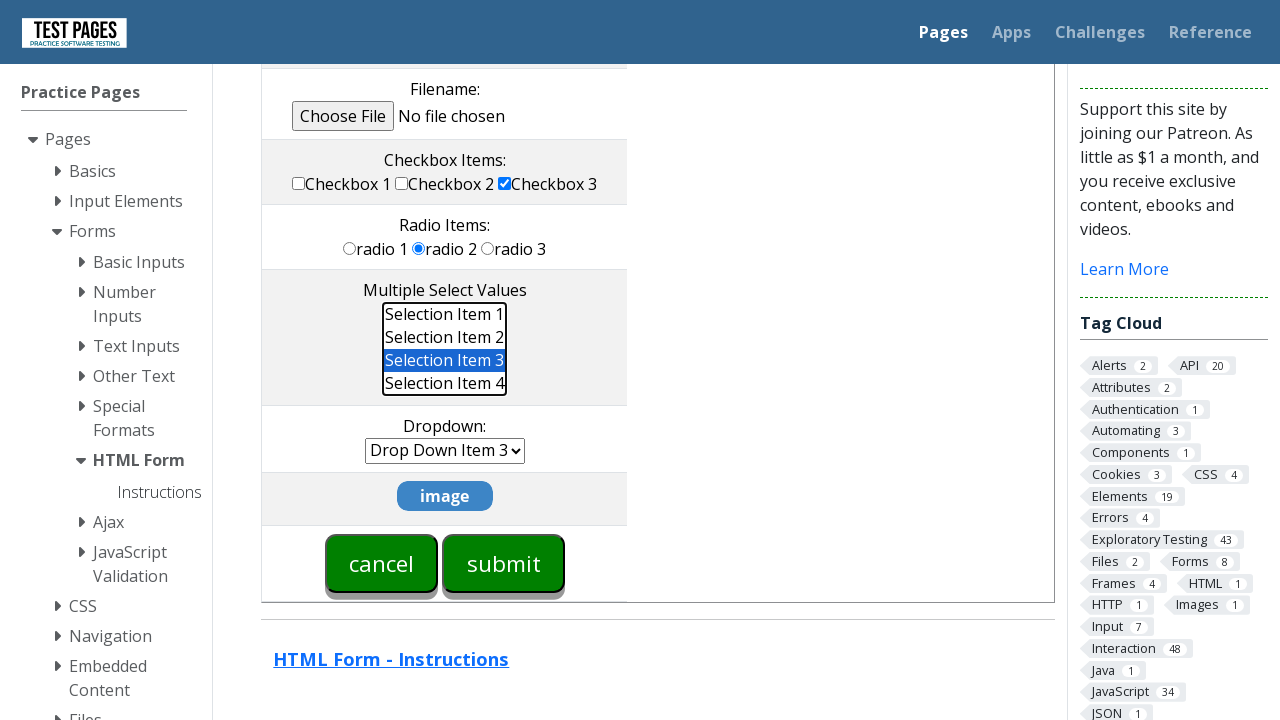

Located the option element with value 'ms3'
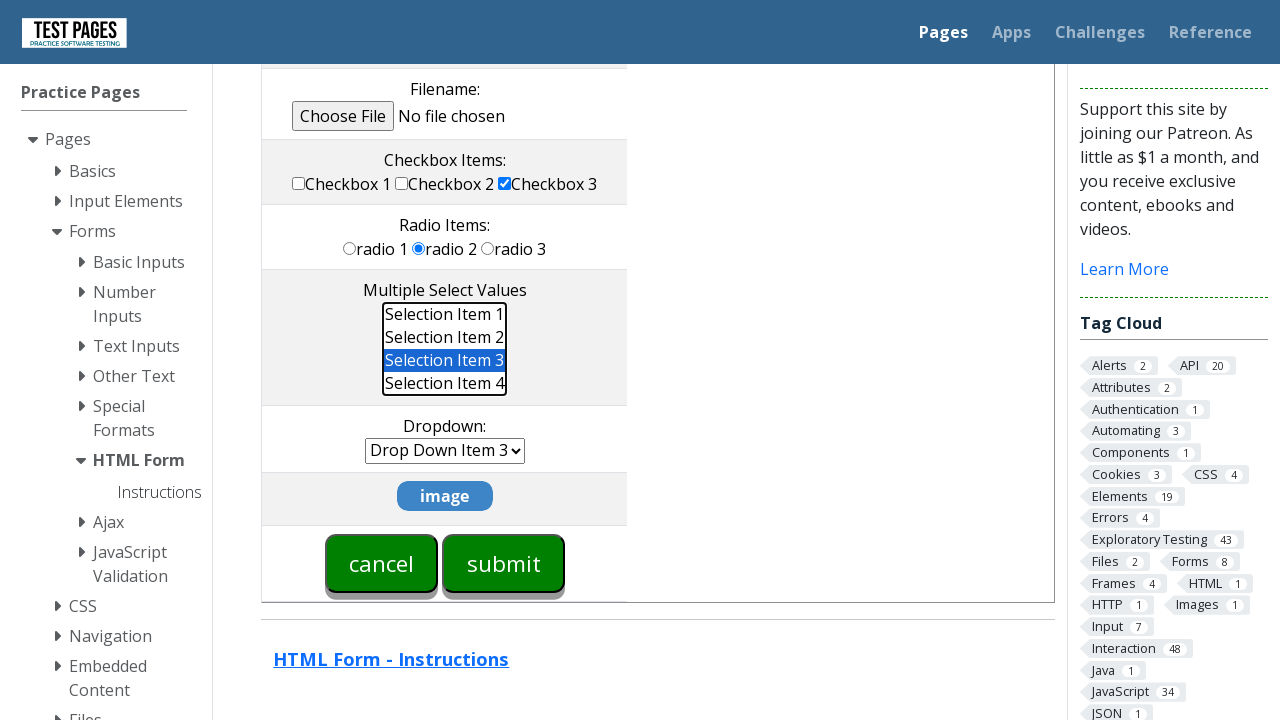

Verified that the option 'ms3' is selected
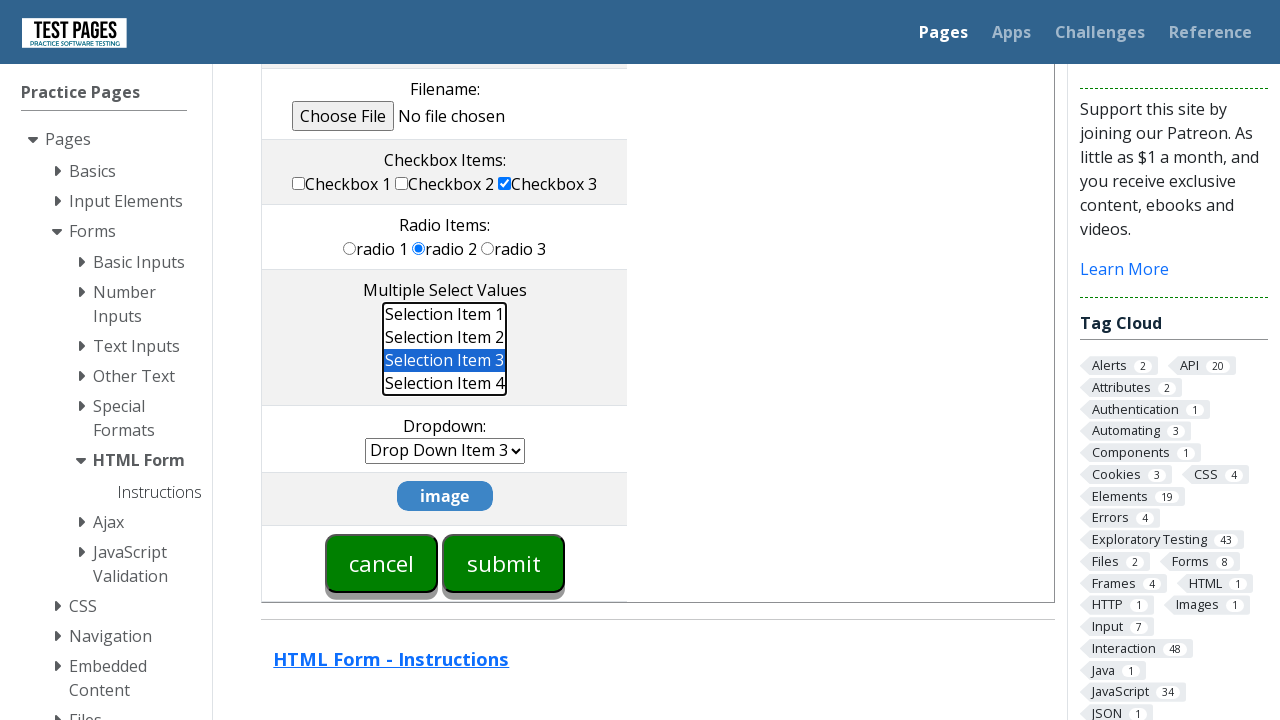

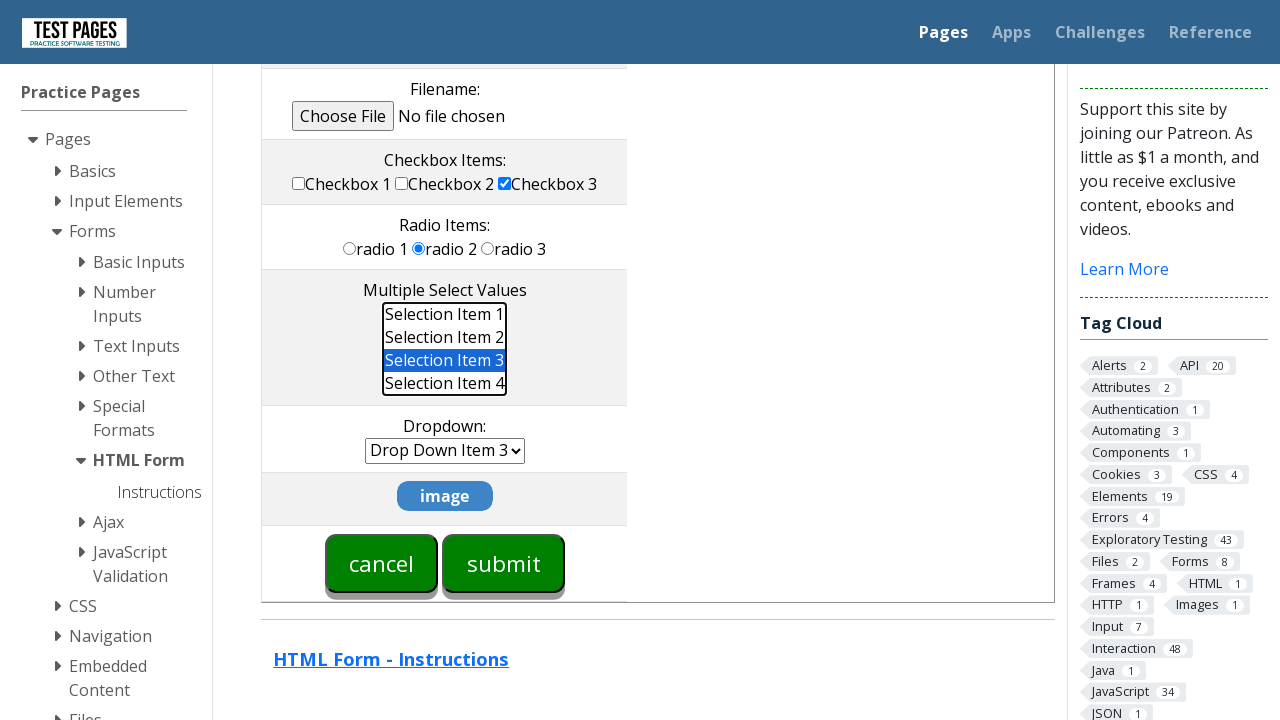